Tests autosuggestive dropdown functionality by typing a partial search term and selecting a matching option from the suggestions list

Starting URL: https://rahulshettyacademy.com/dropdownsPractise/

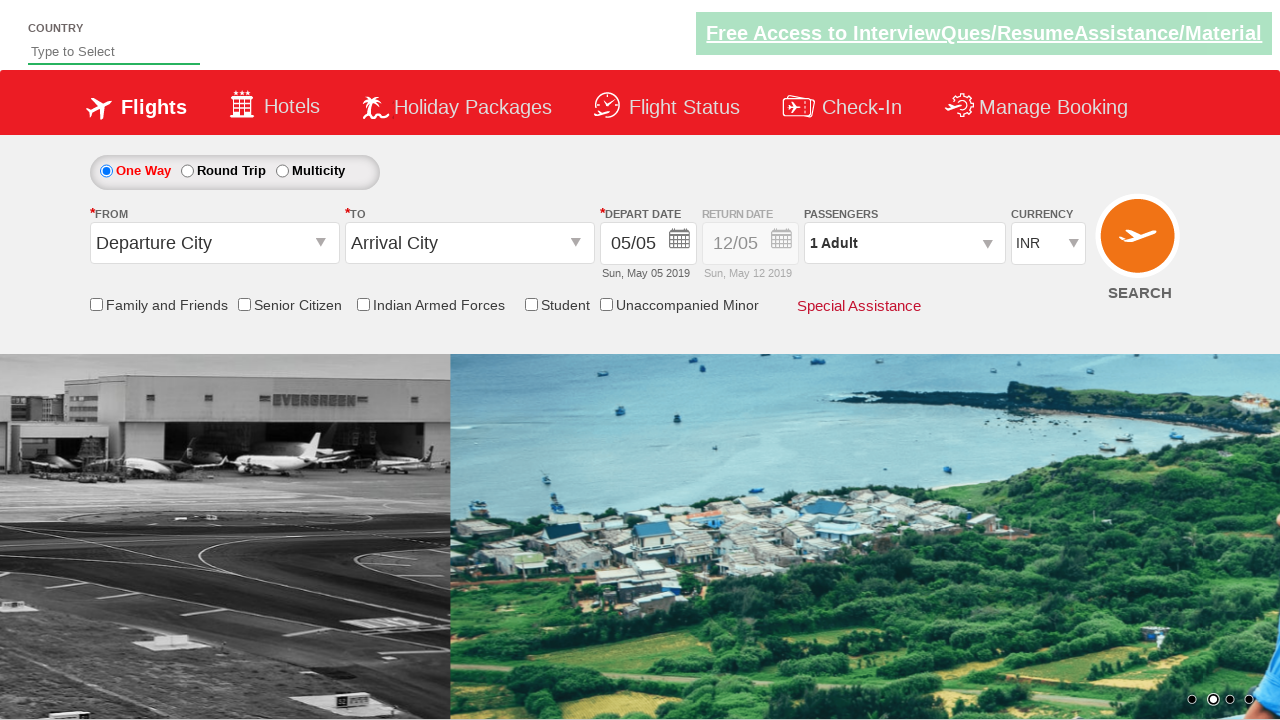

Typed 'ind' in autosuggest field to trigger dropdown on #autosuggest
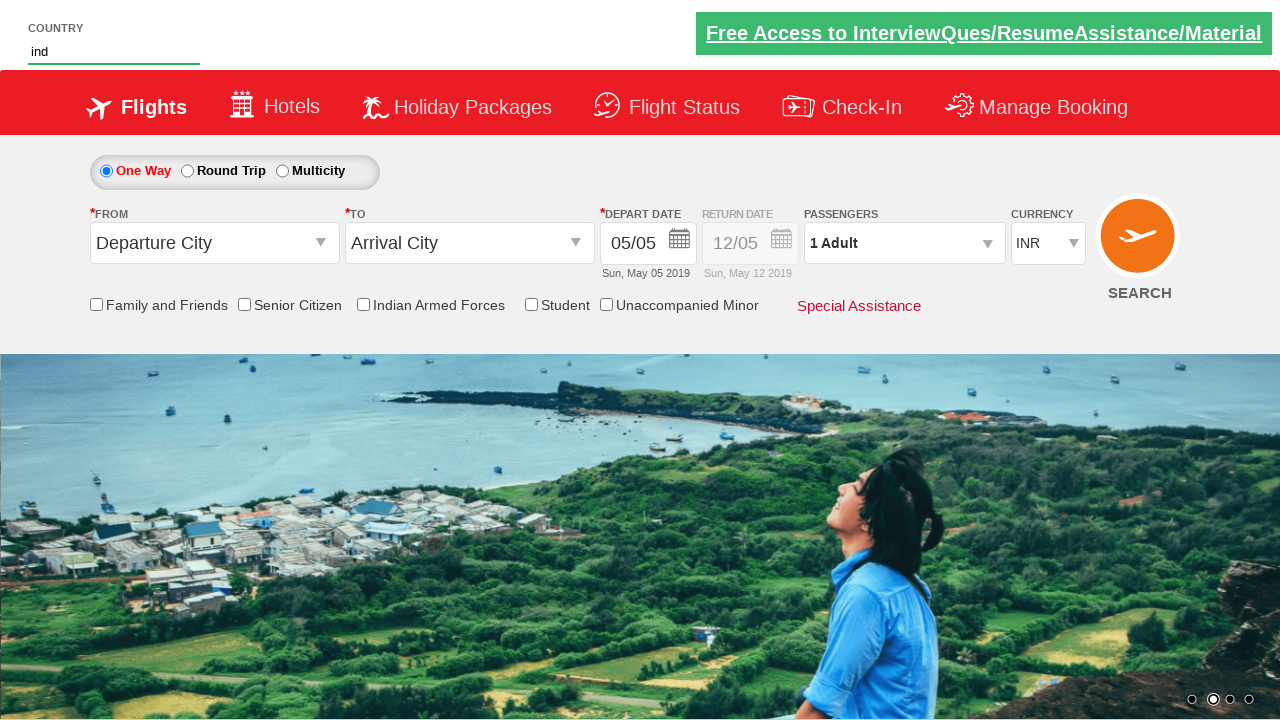

Autocomplete suggestions appeared
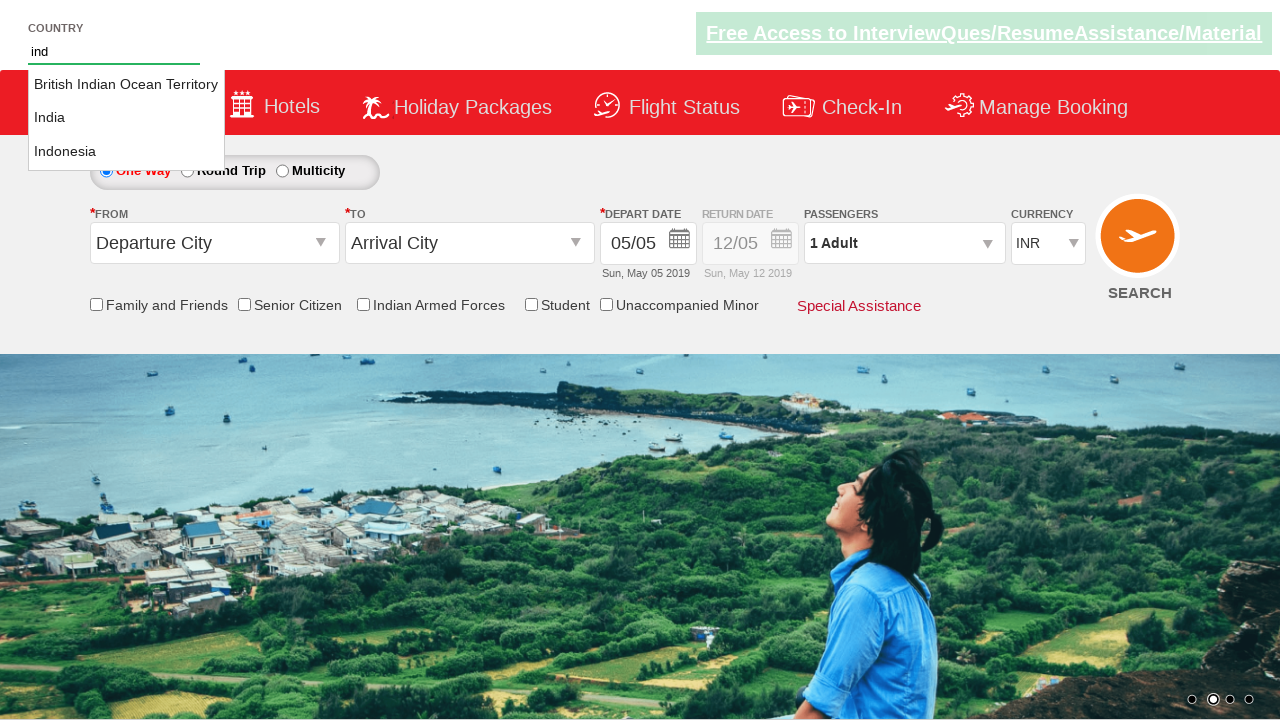

Located all suggestion items from dropdown
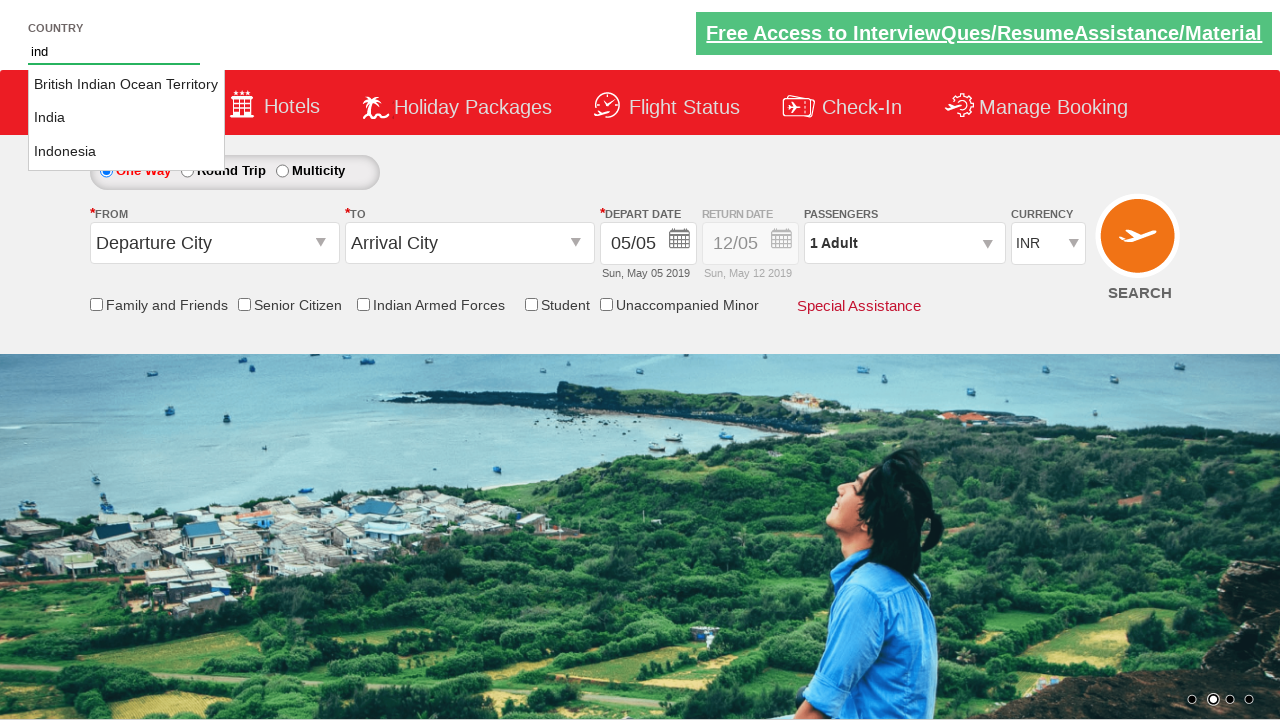

Found 3 suggestion items in dropdown
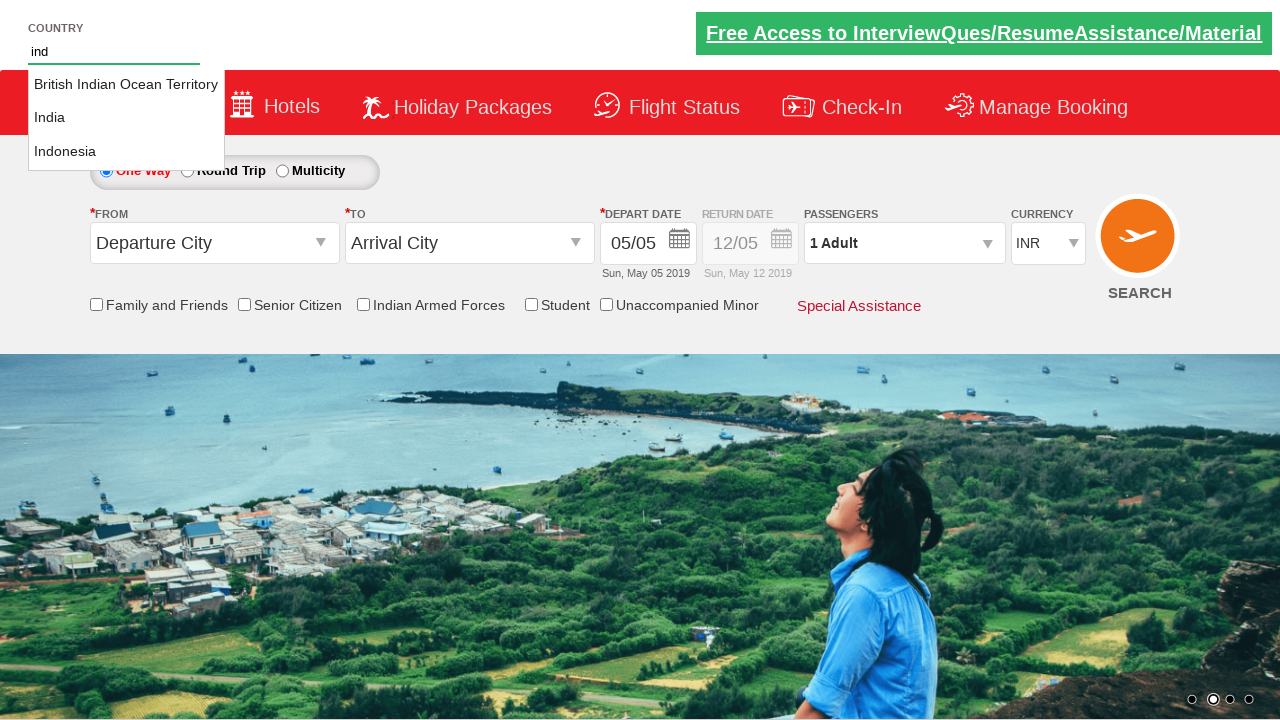

Selected 'India' from autosuggestive dropdown at (126, 118) on li.ui-menu-item a >> nth=1
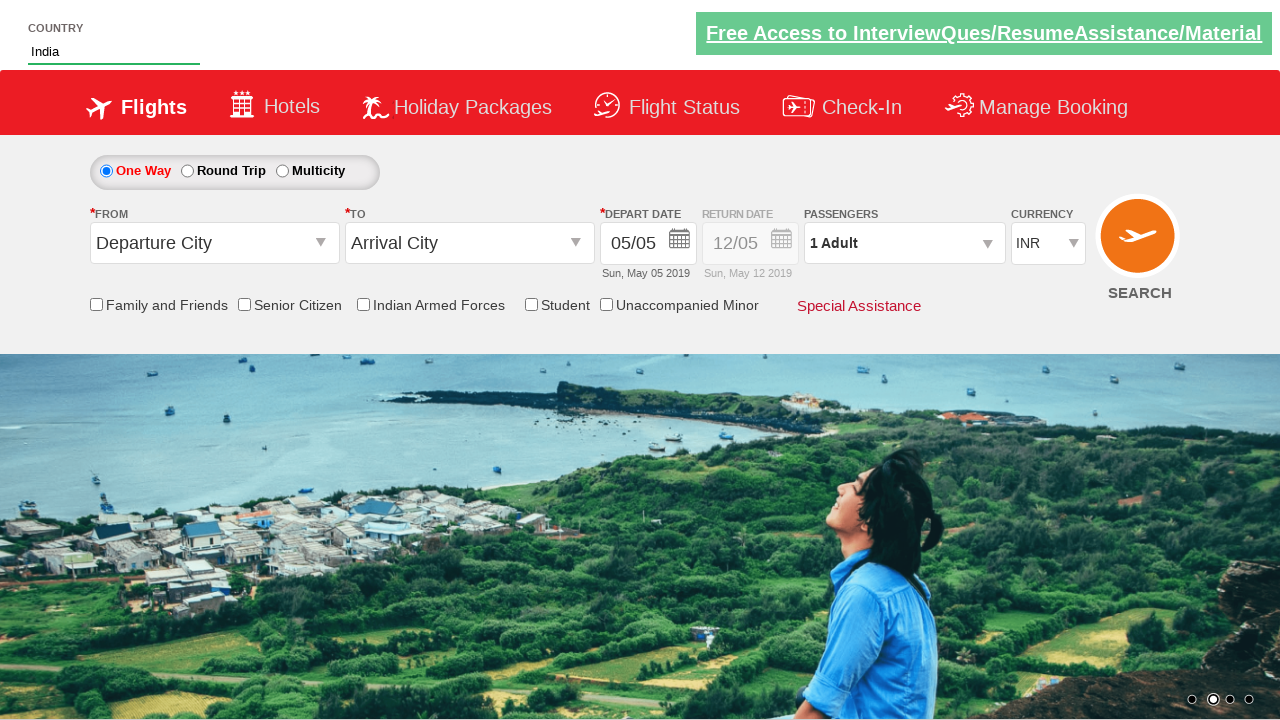

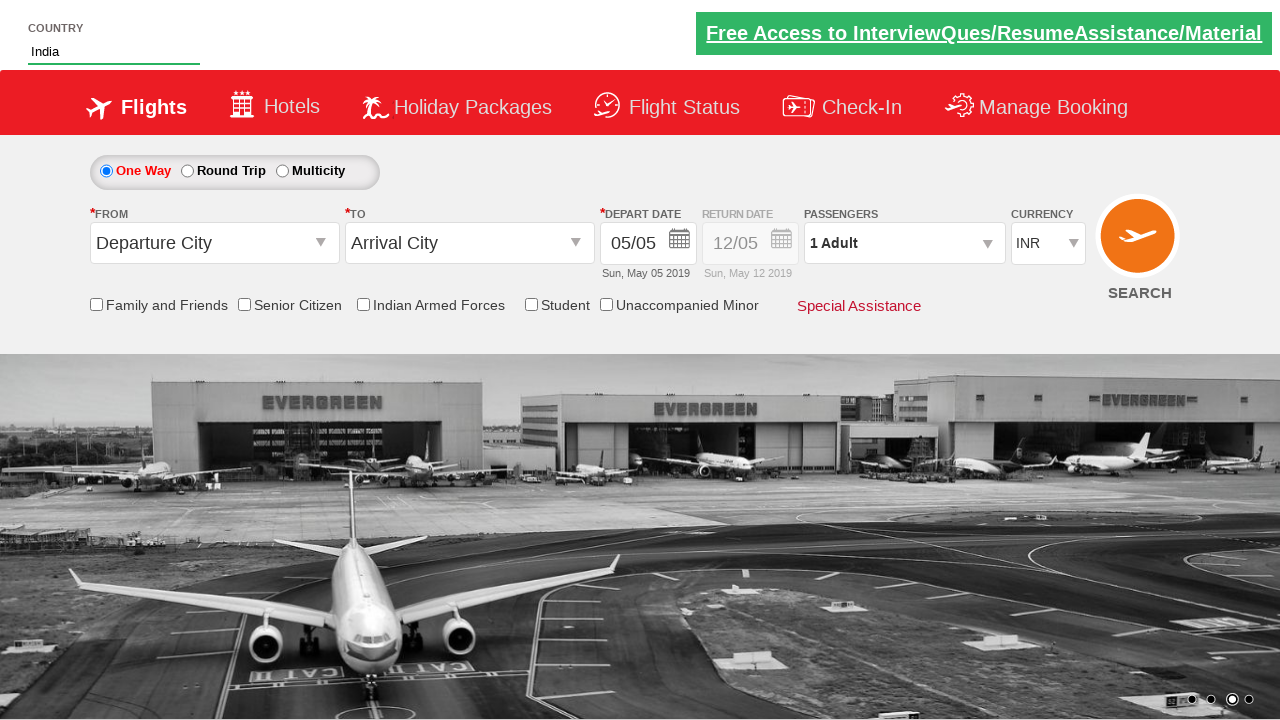